Tests dynamic controls page by clicking the remove checkbox button and verifying that a success message appears after the element is removed.

Starting URL: https://the-internet.herokuapp.com/dynamic_controls

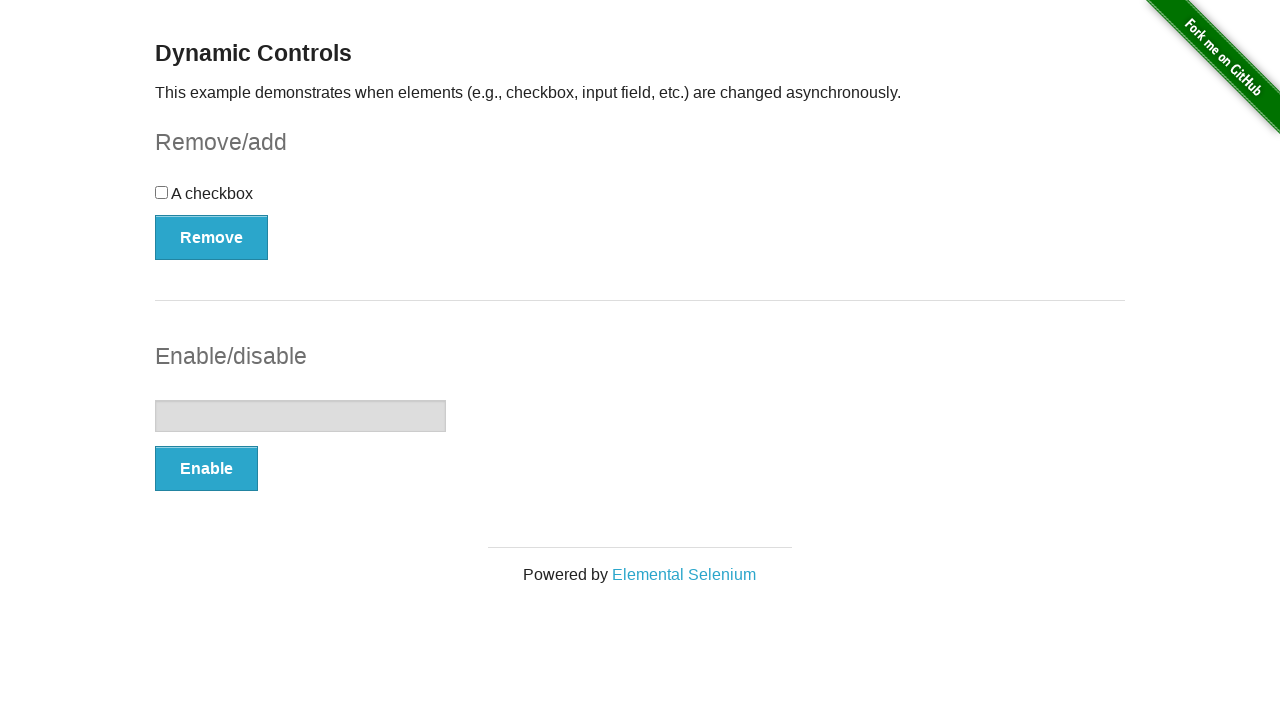

Clicked the remove checkbox button at (212, 237) on #checkbox-example > button
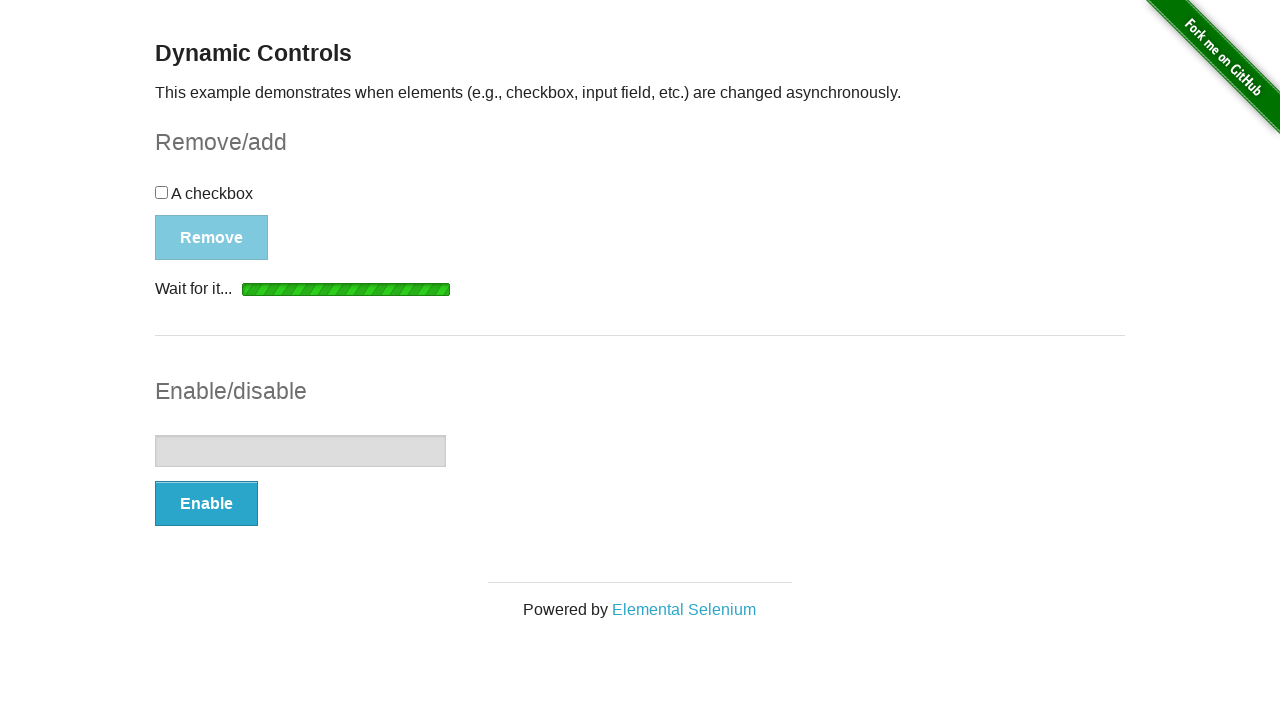

Success message appeared after checkbox element was removed
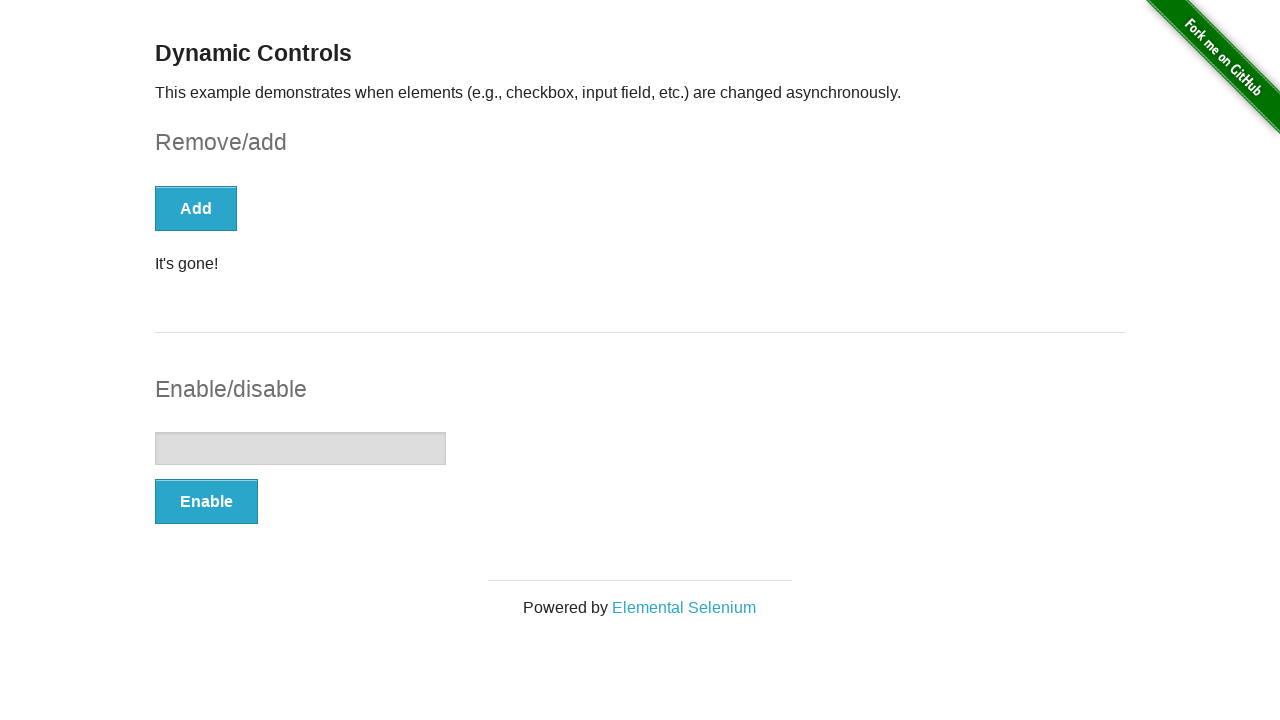

Verified that the success message is visible
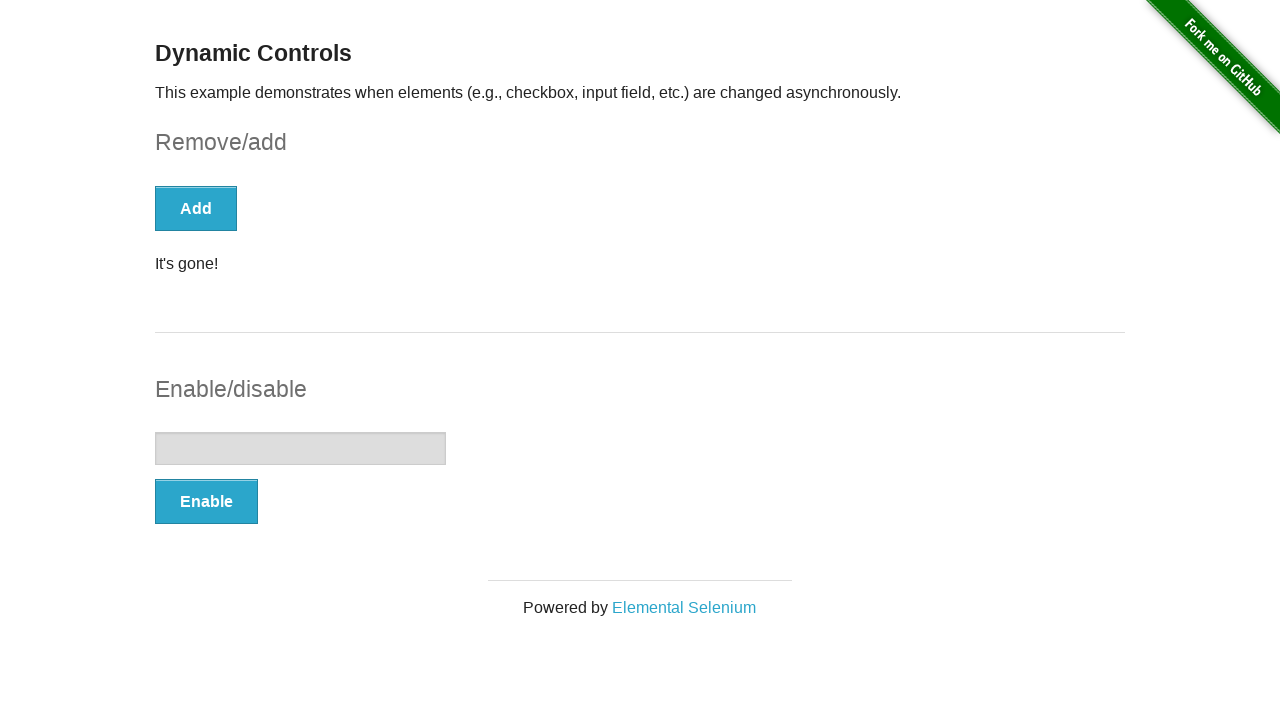

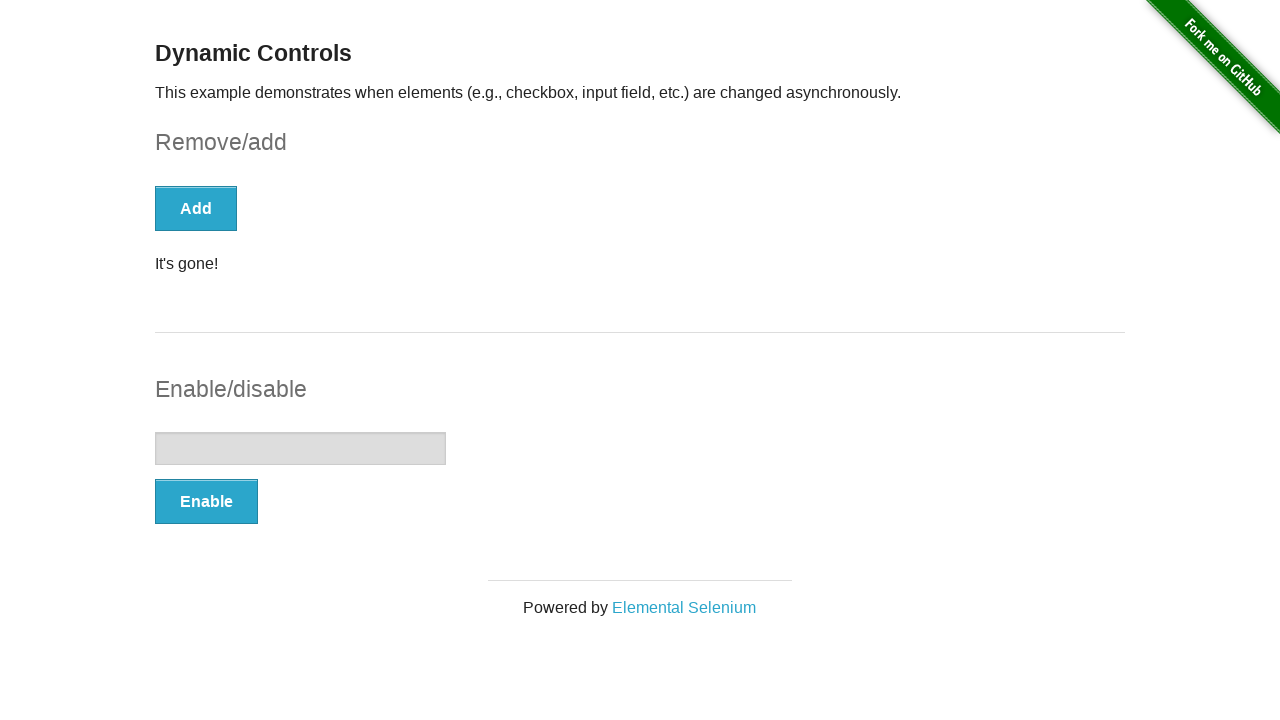